Tests finding the price of Rice by navigating through pagination if necessary

Starting URL: https://rahulshettyacademy.com/seleniumPractise/#/offers

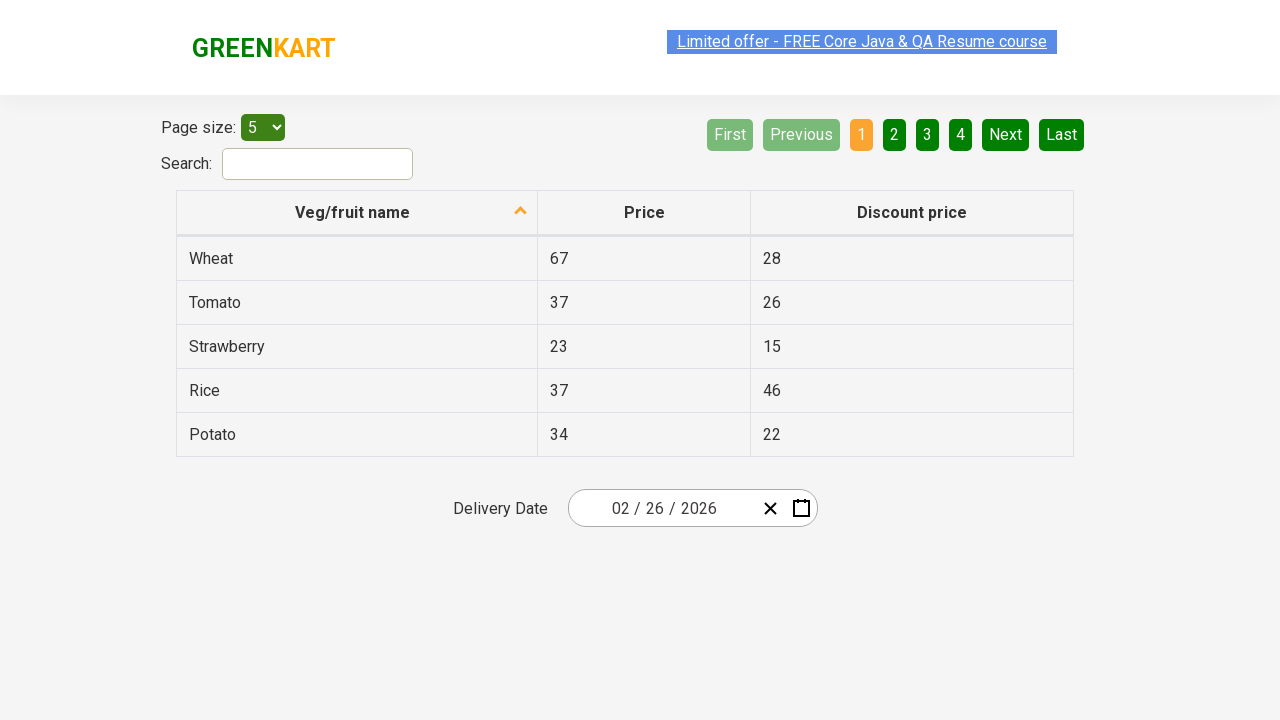

Clicked first column header to sort products at (357, 213) on xpath=//table[@class='table table-bordered']/thead/tr/th[1]
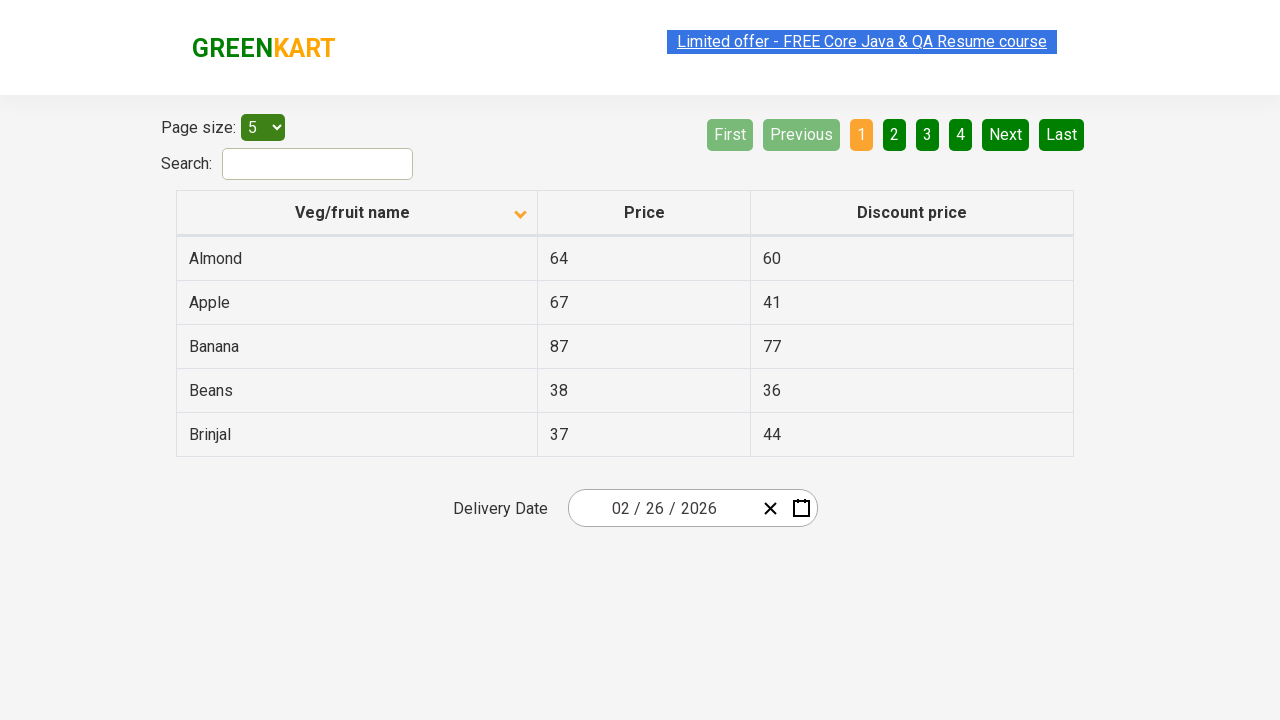

Retrieved all product names from current page
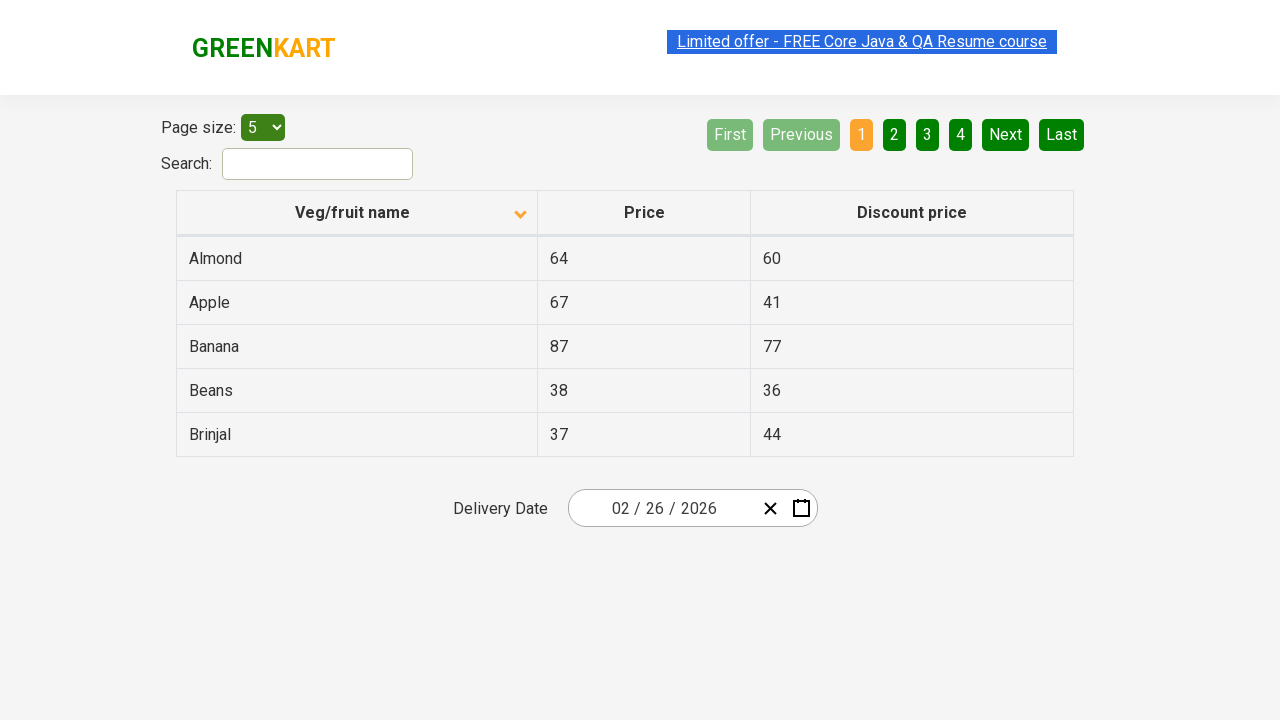

Rice not found on current page, checking for next page button
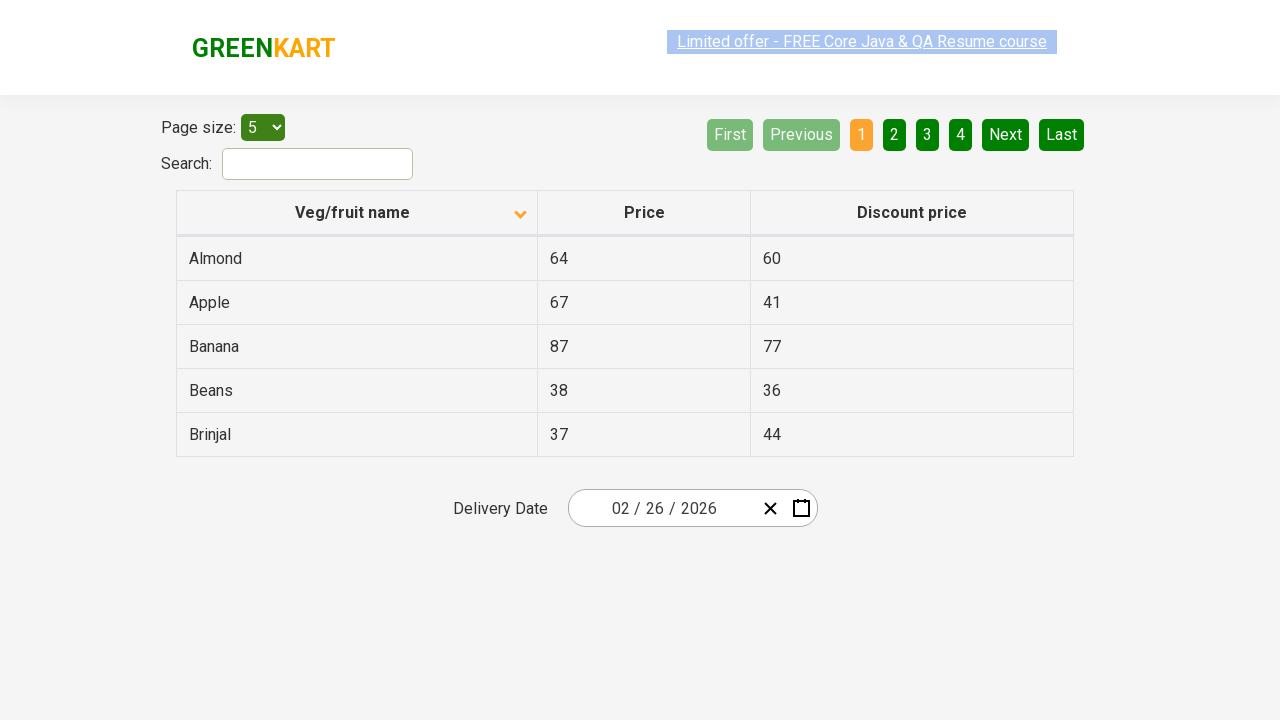

Clicked Next button to navigate to next page at (1006, 134) on xpath=//a[@aria-label='Next']
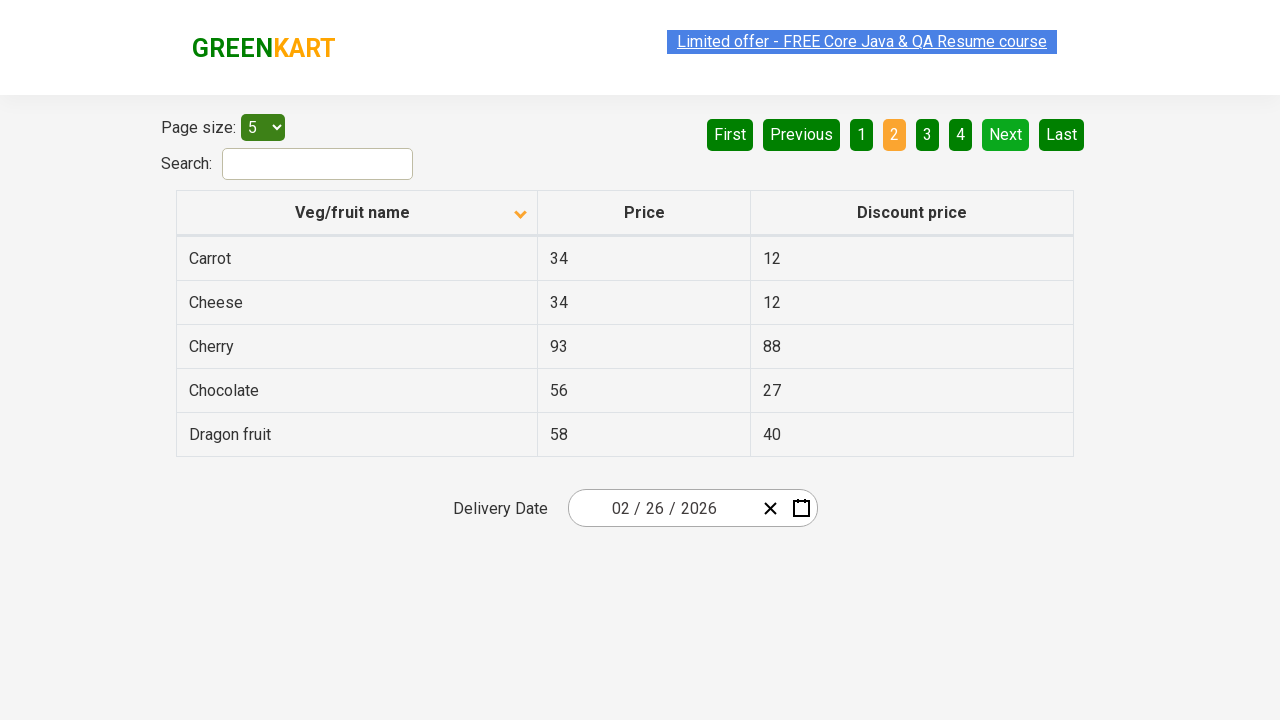

Waited for next page to load
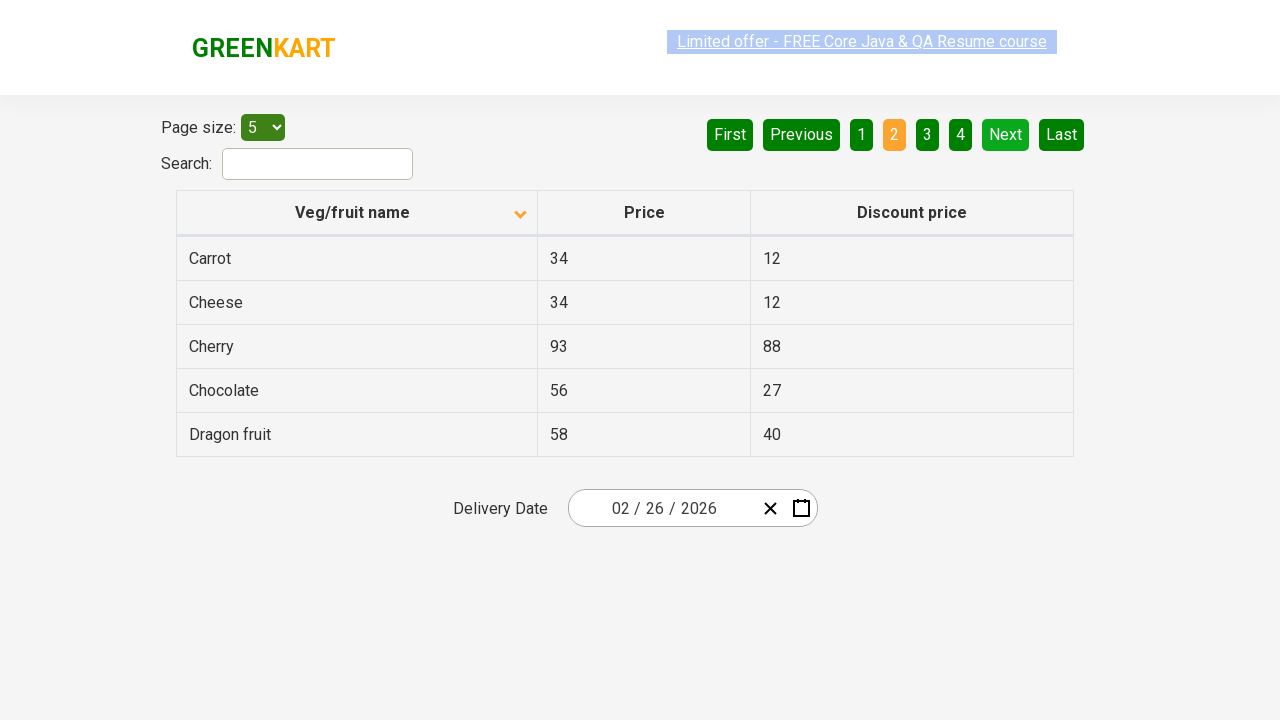

Retrieved all product names from current page
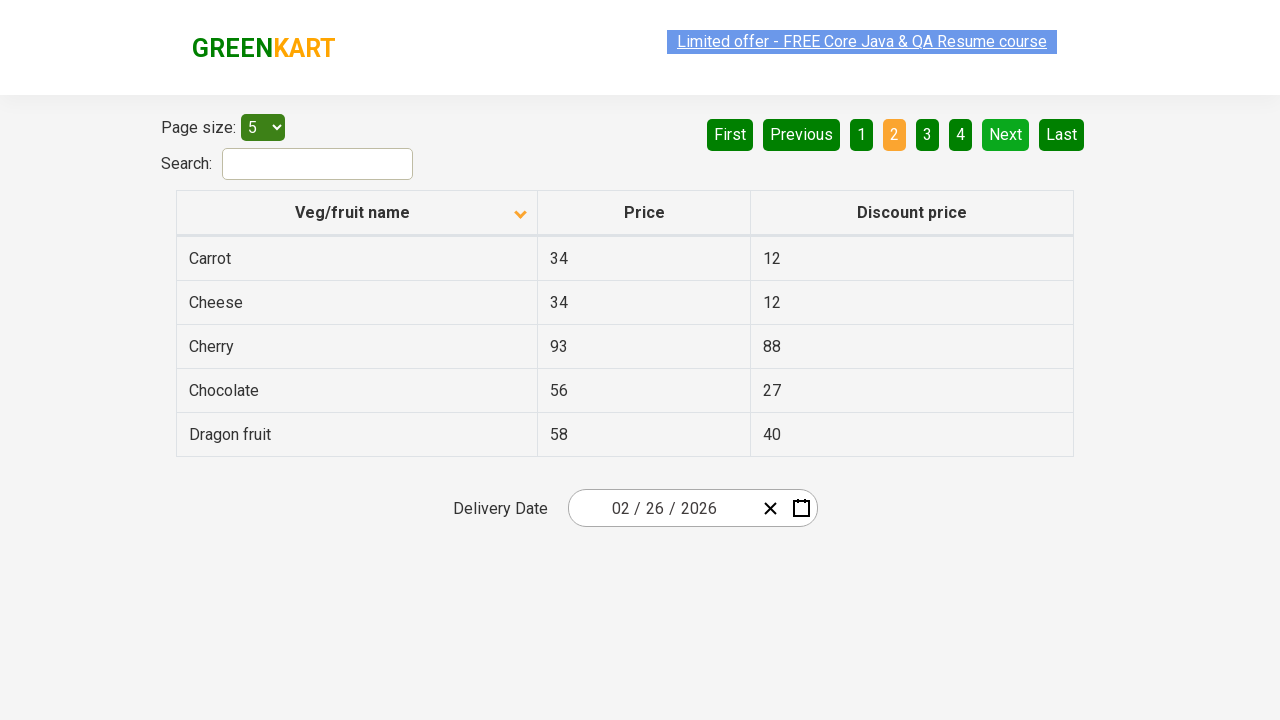

Rice not found on current page, checking for next page button
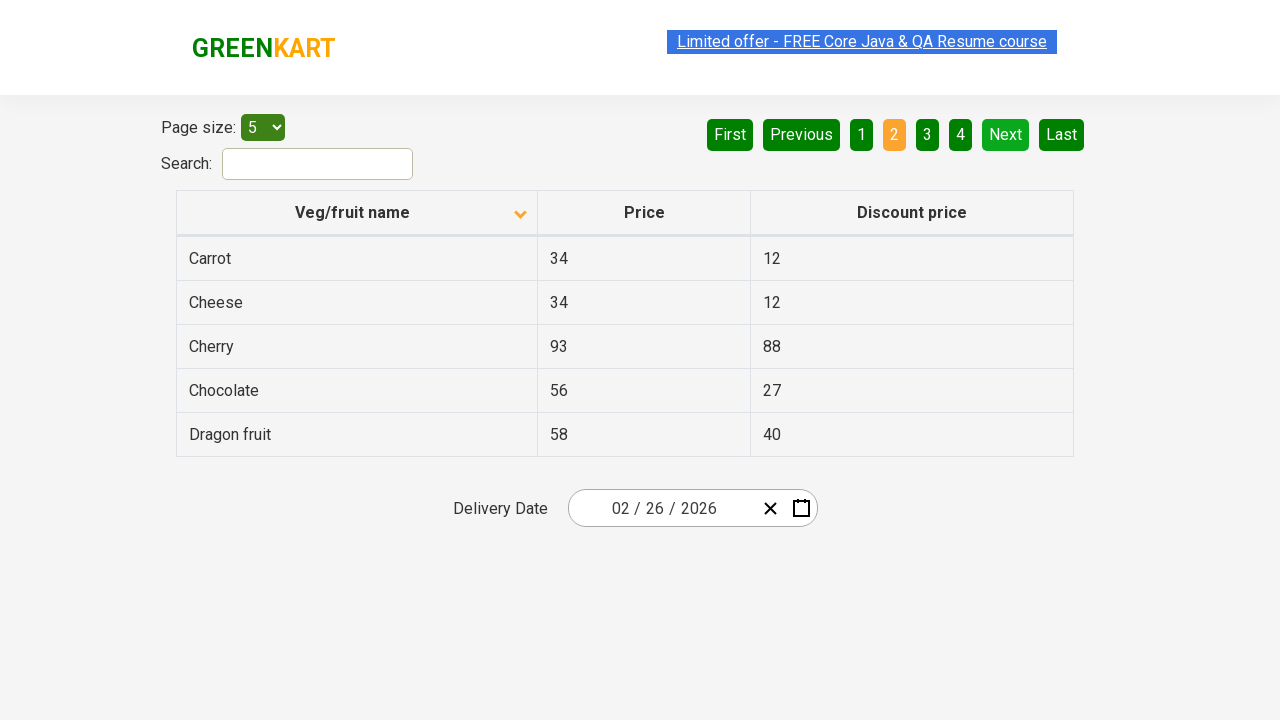

Clicked Next button to navigate to next page at (1006, 134) on xpath=//a[@aria-label='Next']
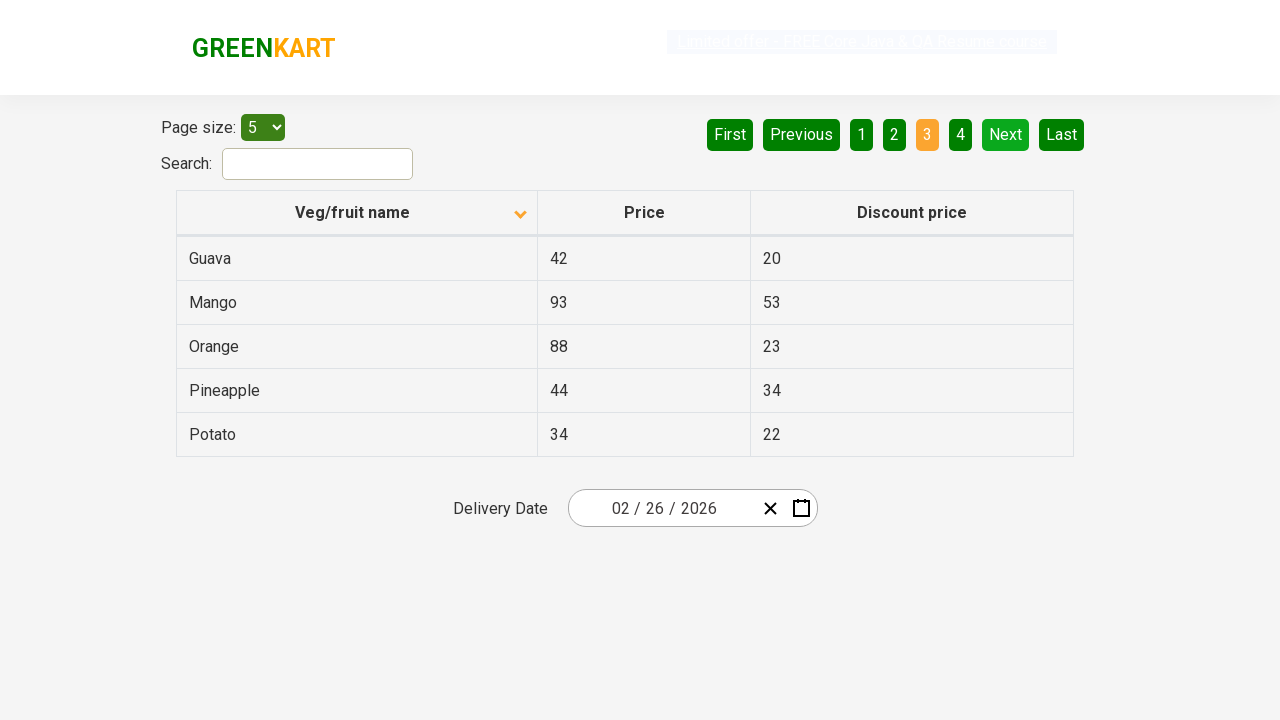

Waited for next page to load
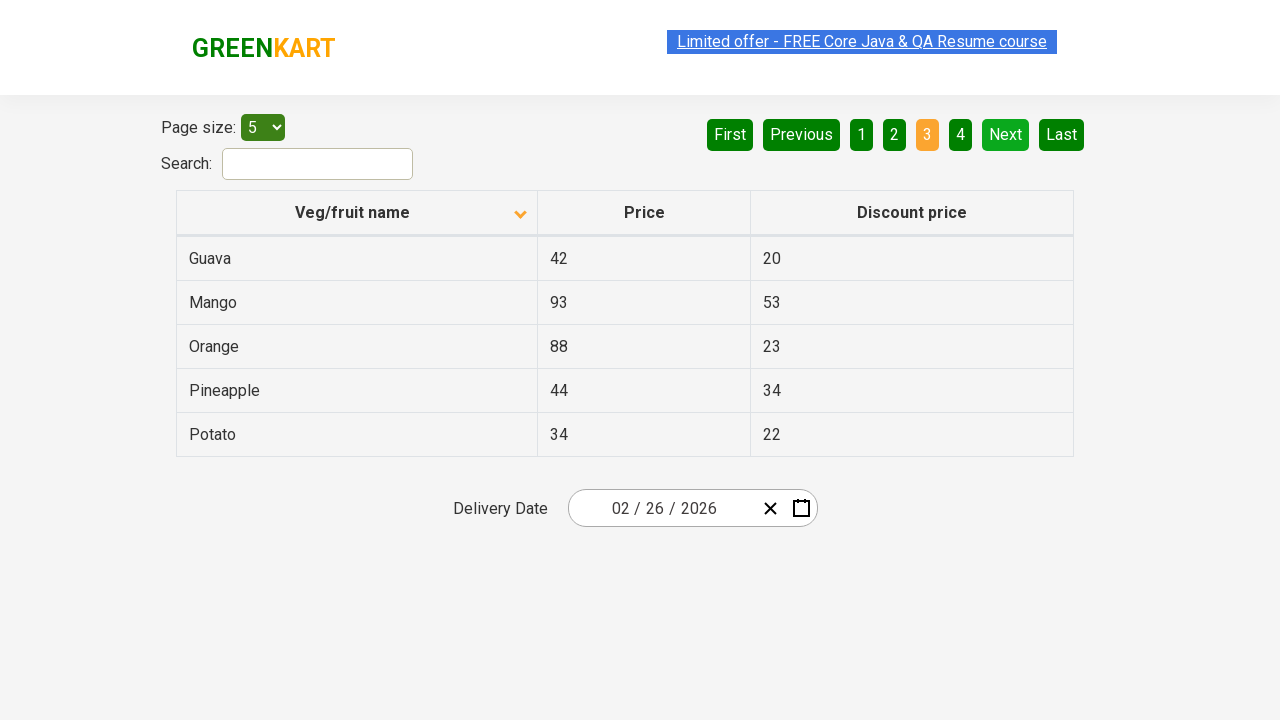

Retrieved all product names from current page
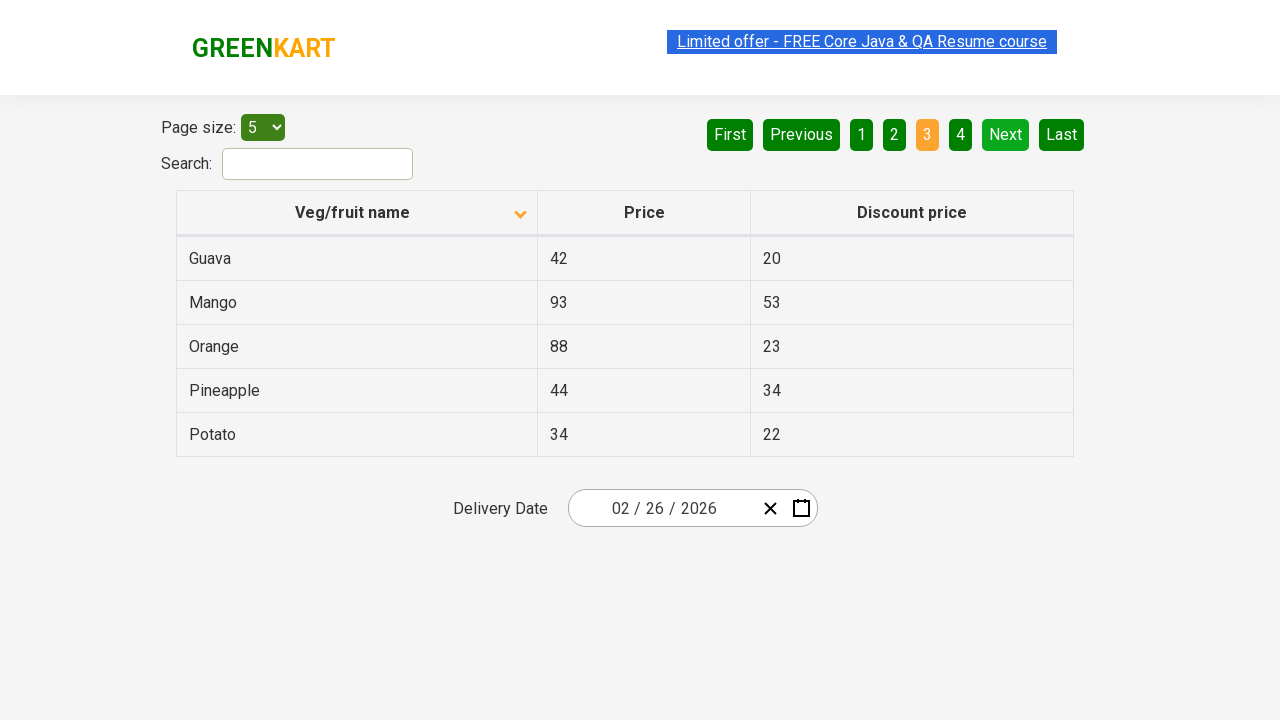

Rice not found on current page, checking for next page button
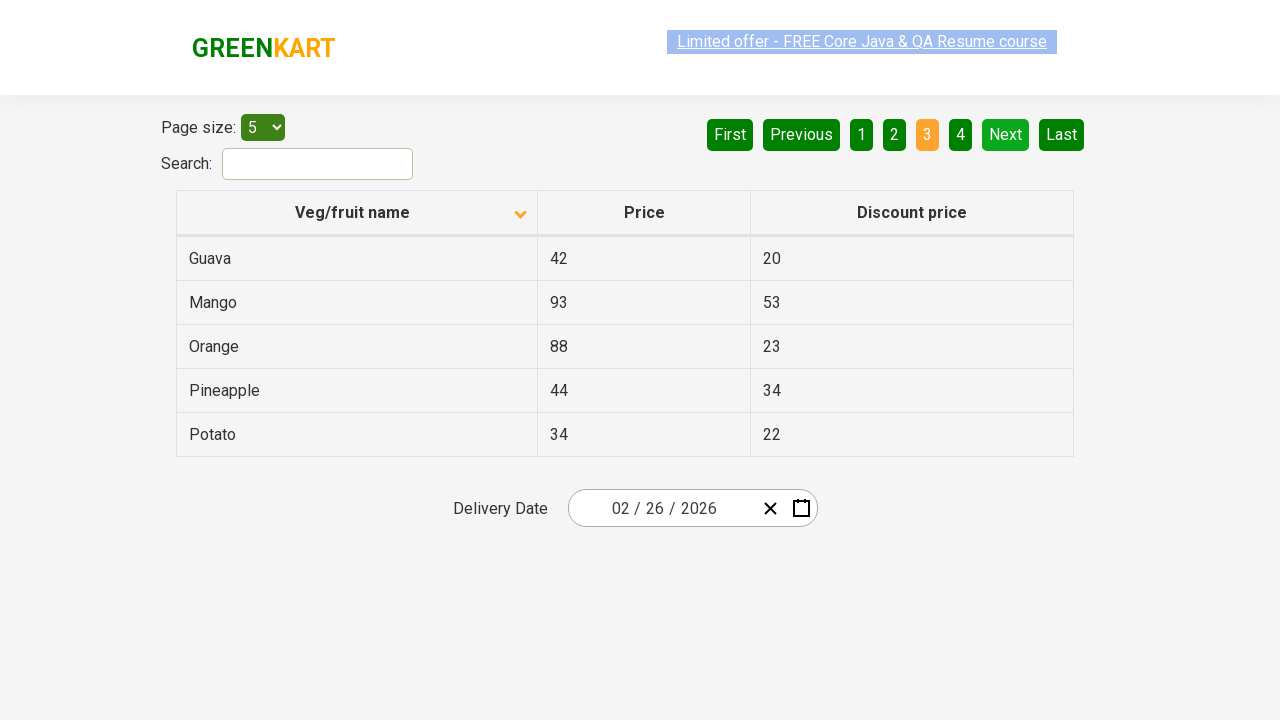

Clicked Next button to navigate to next page at (1006, 134) on xpath=//a[@aria-label='Next']
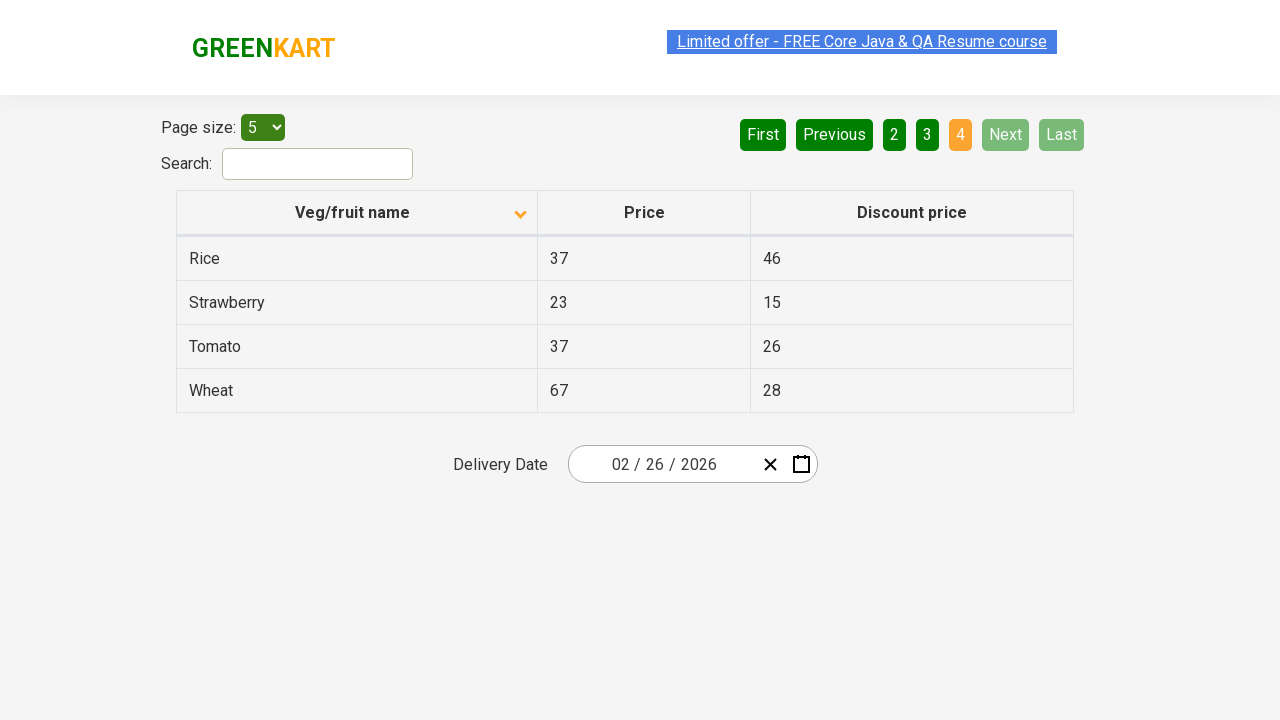

Waited for next page to load
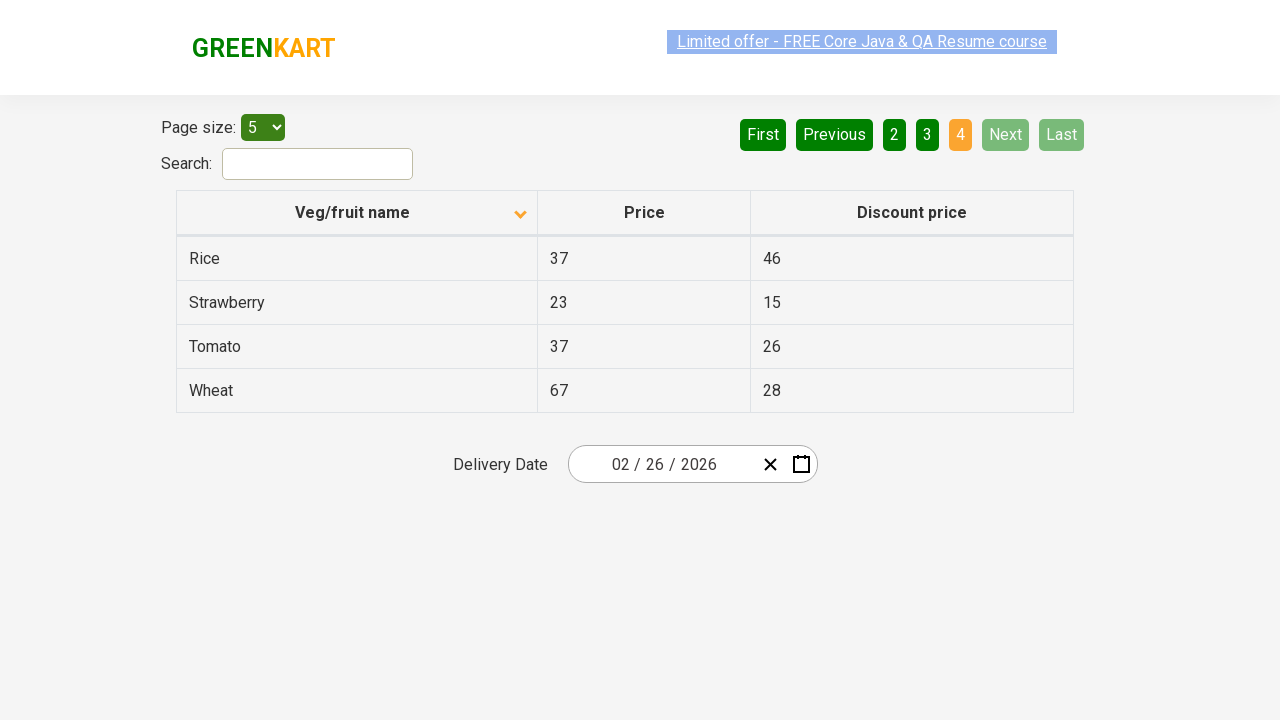

Retrieved all product names from current page
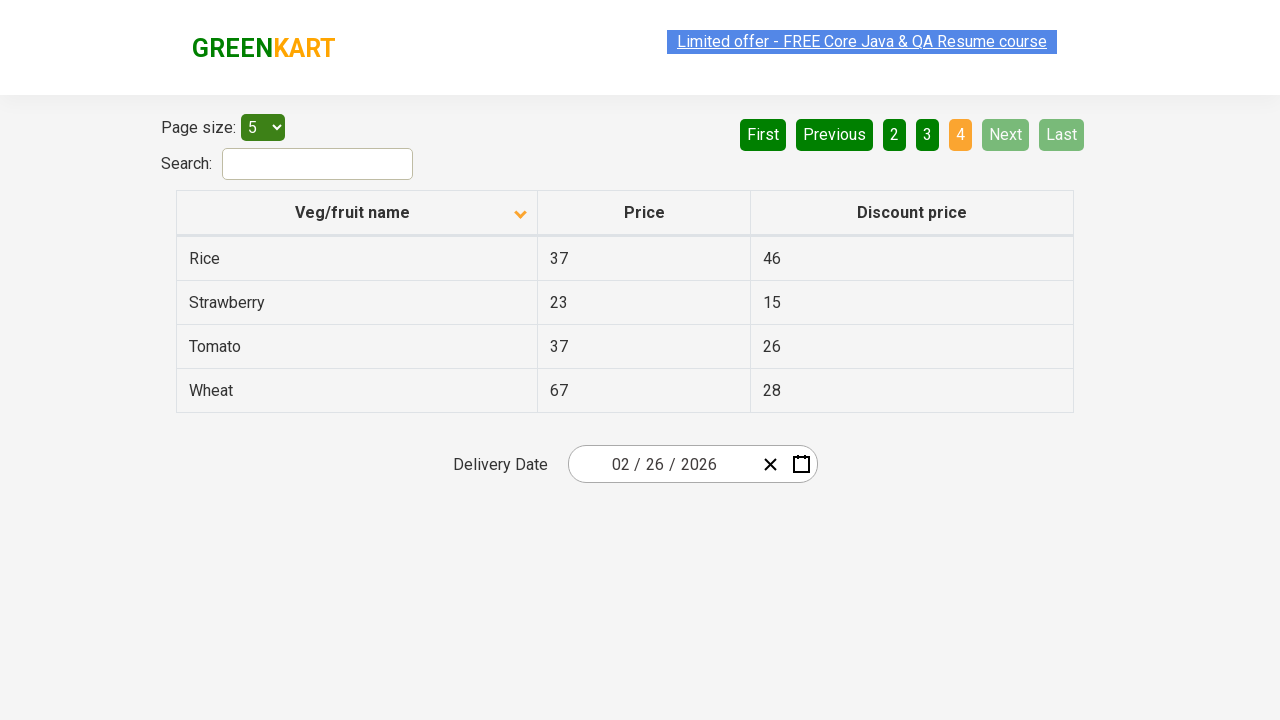

Found Rice in product list
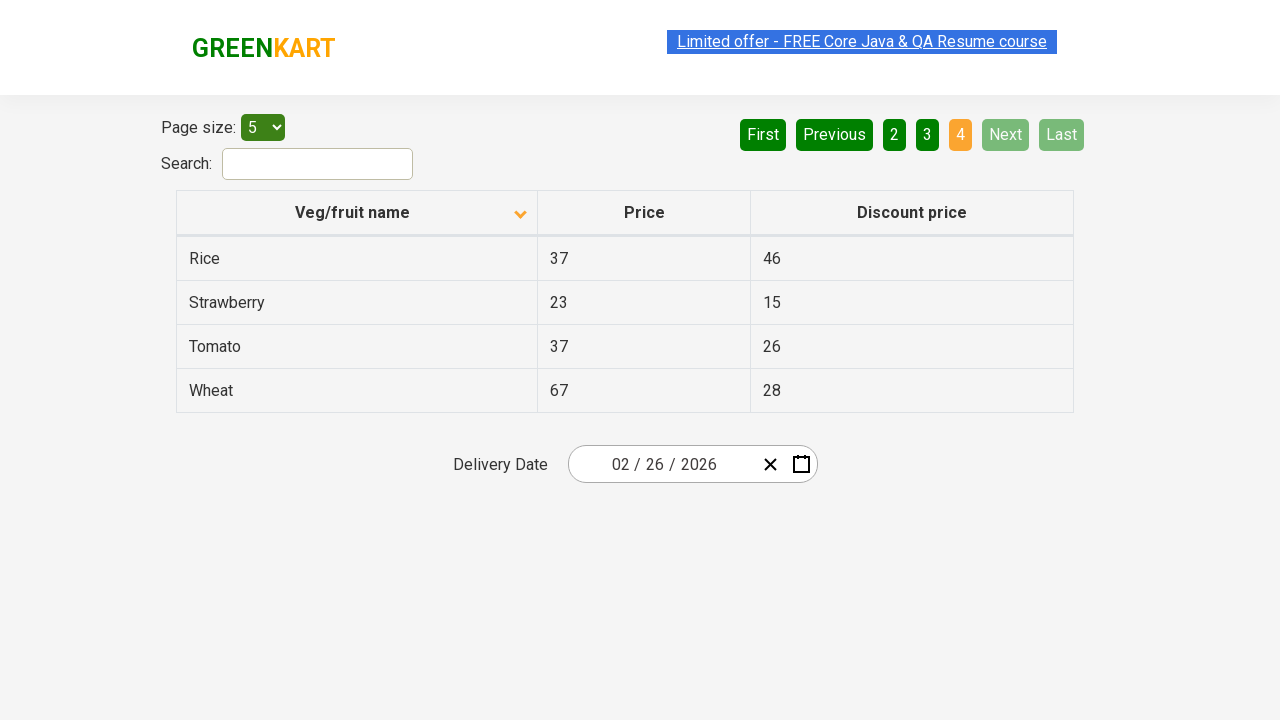

Retrieved Rice price: 37
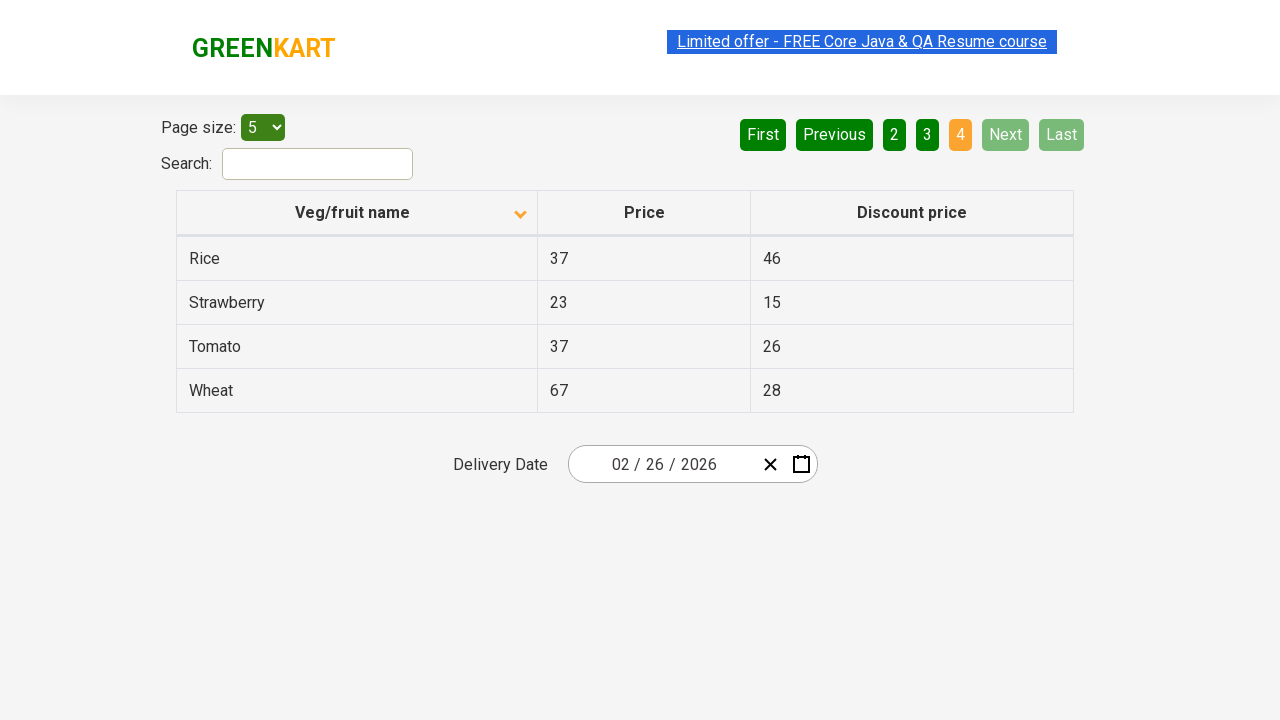

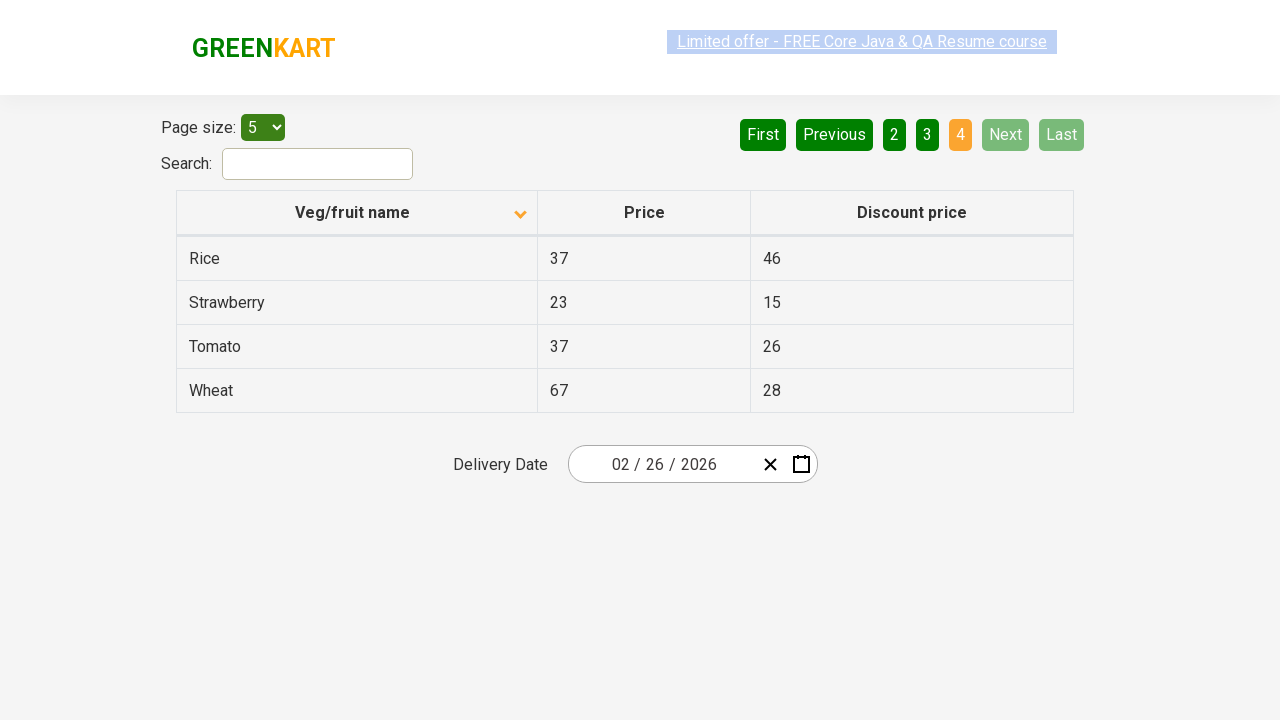